Tests navigation to the FORM page by clicking the FORM link and verifying the Form heading is displayed.

Starting URL: https://playground-drab-six.vercel.app/

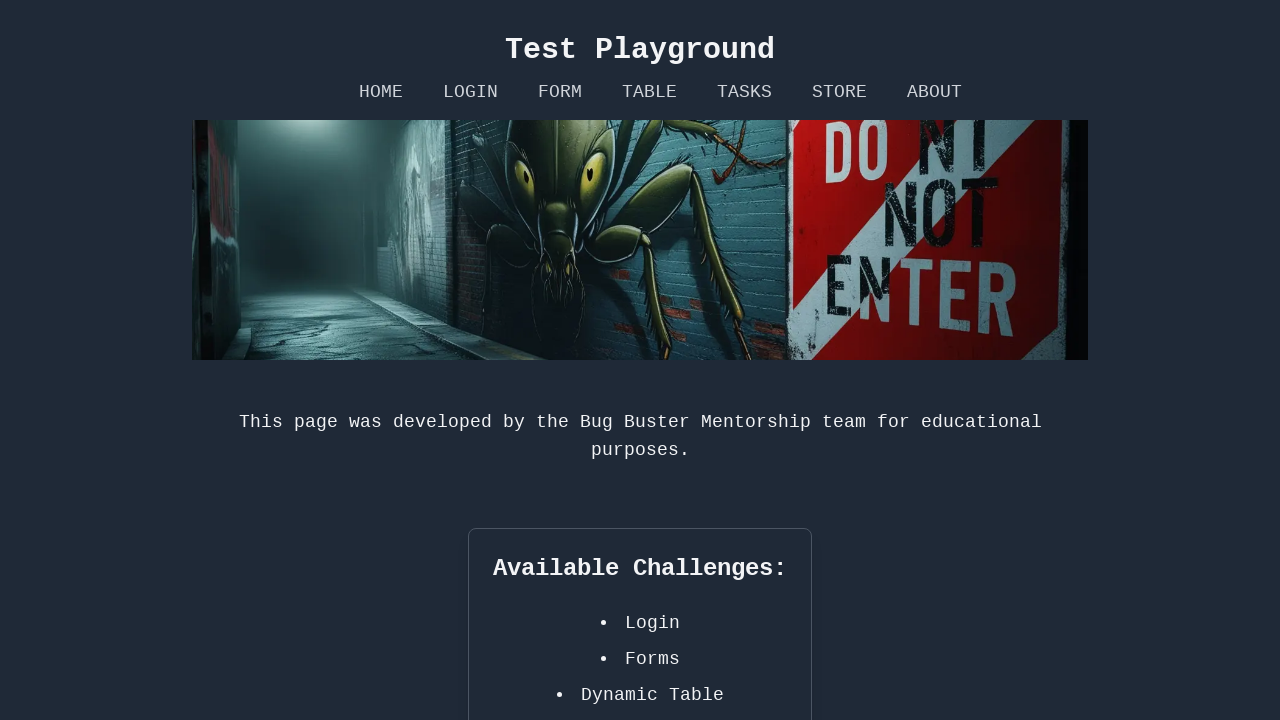

Clicked FORM link to navigate to Form page at (560, 92) on internal:role=link[name="FORM"i]
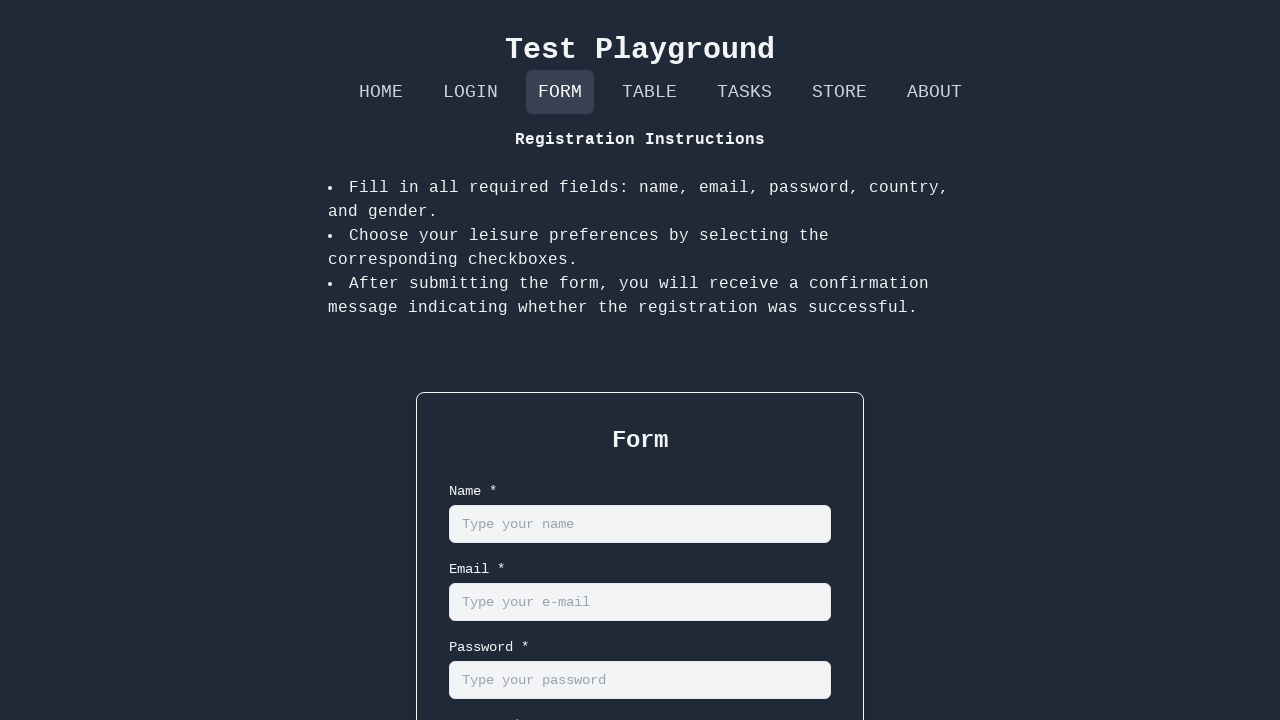

Form heading is now visible on the page
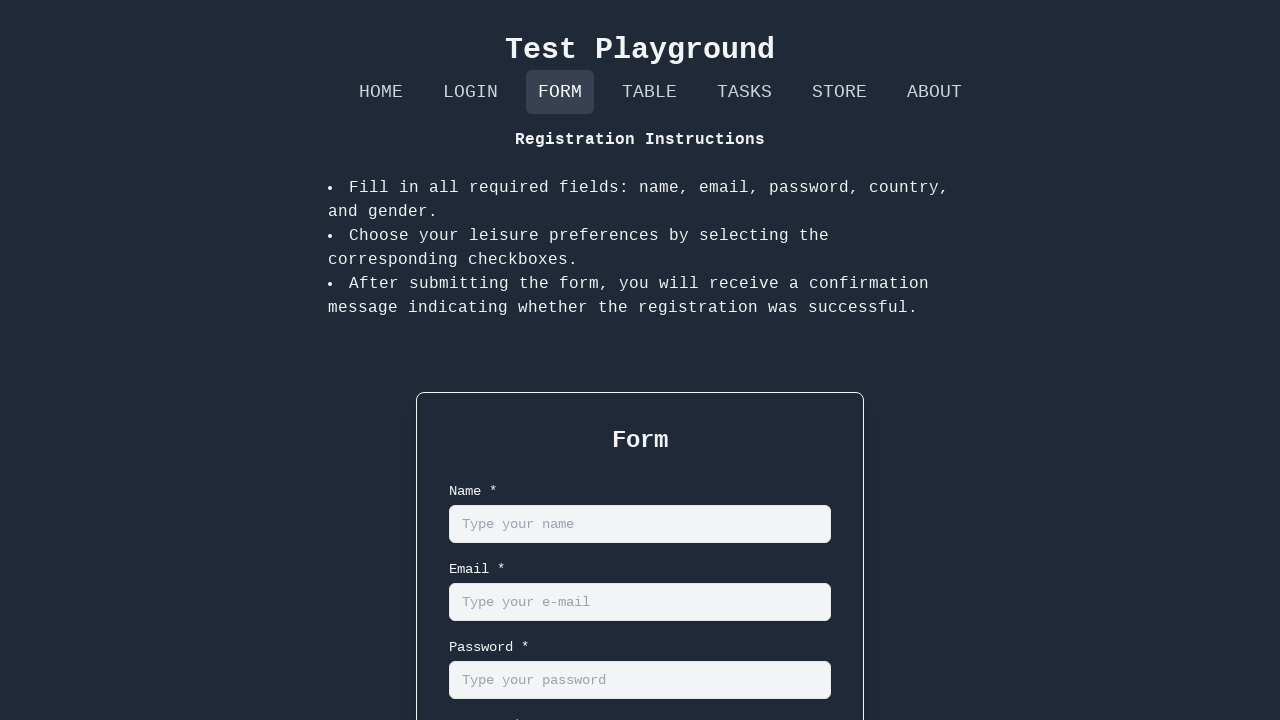

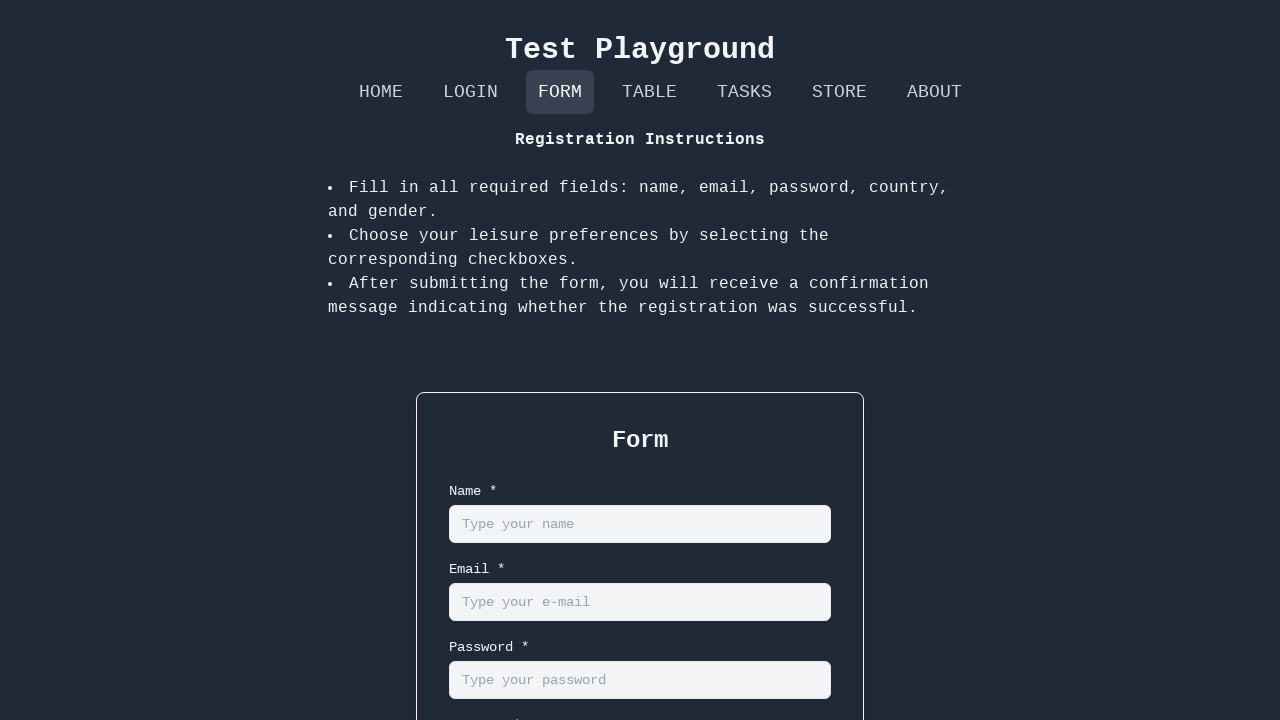